Tests a web form by entering text into a text box and clicking the submit button, then verifies the success message is displayed

Starting URL: https://www.selenium.dev/selenium/web/web-form.html

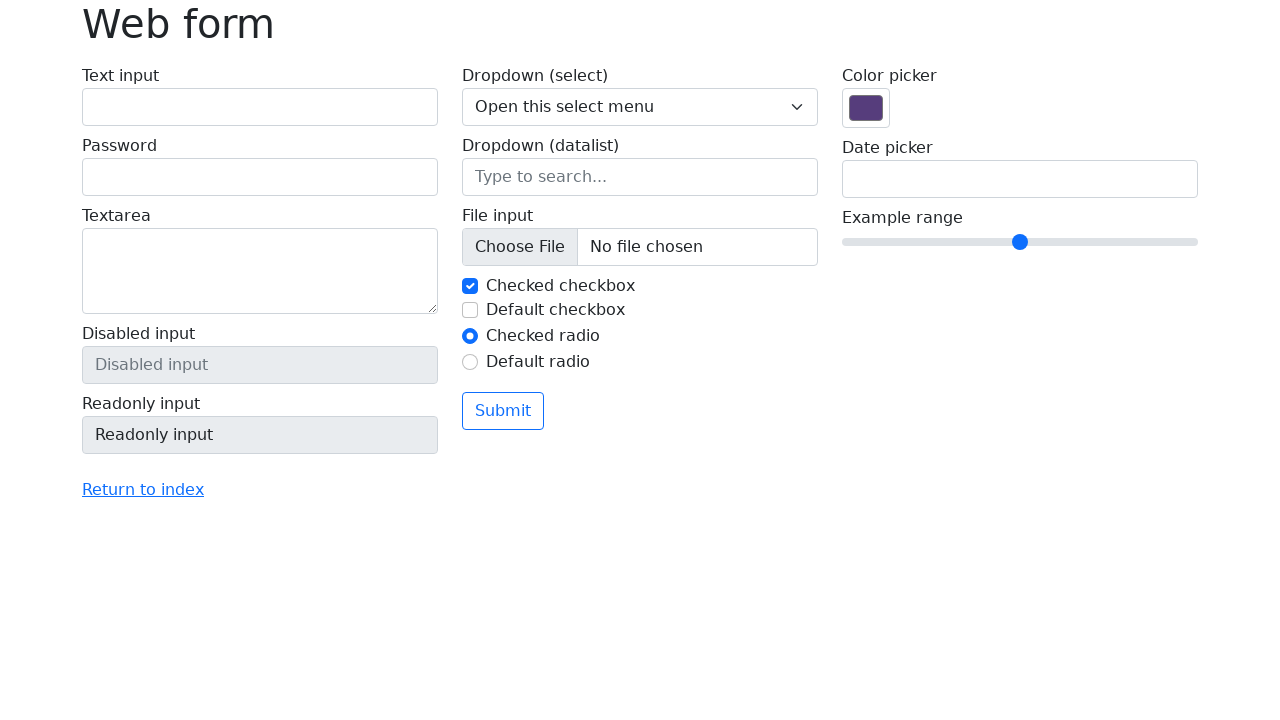

Verified page title is 'Web form'
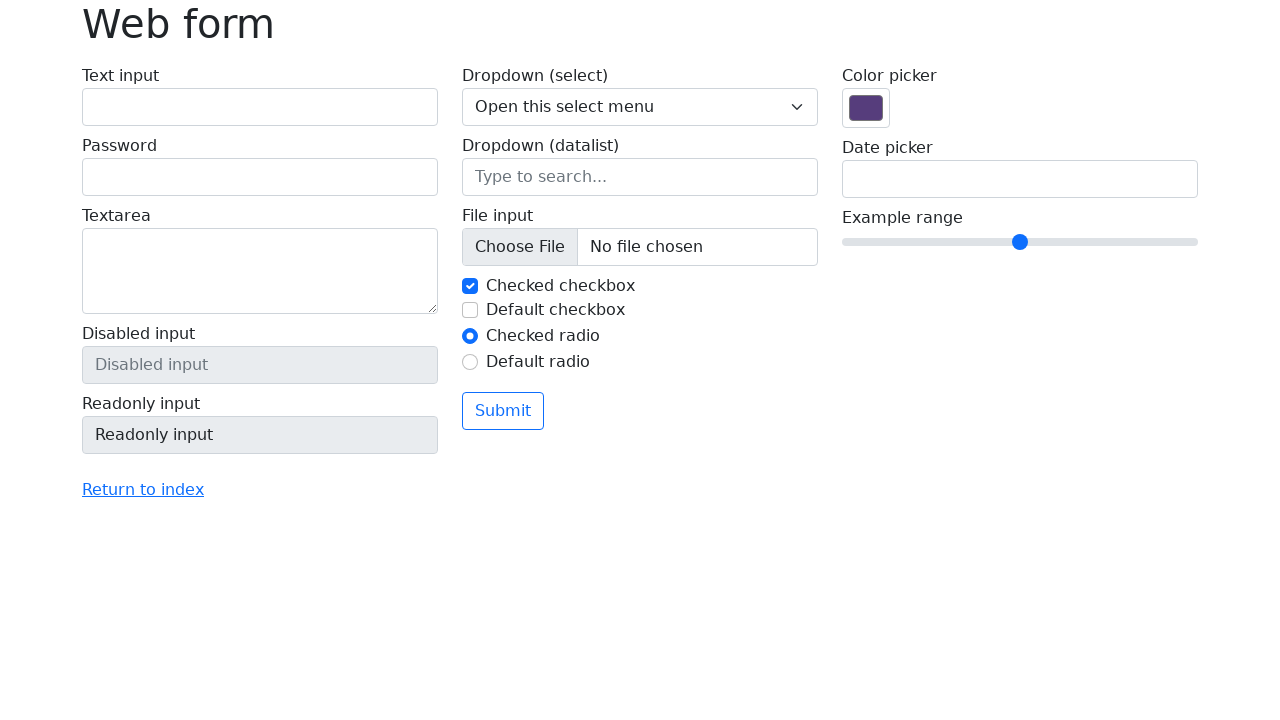

Filled text box with 'Selenium' on input[name='my-text']
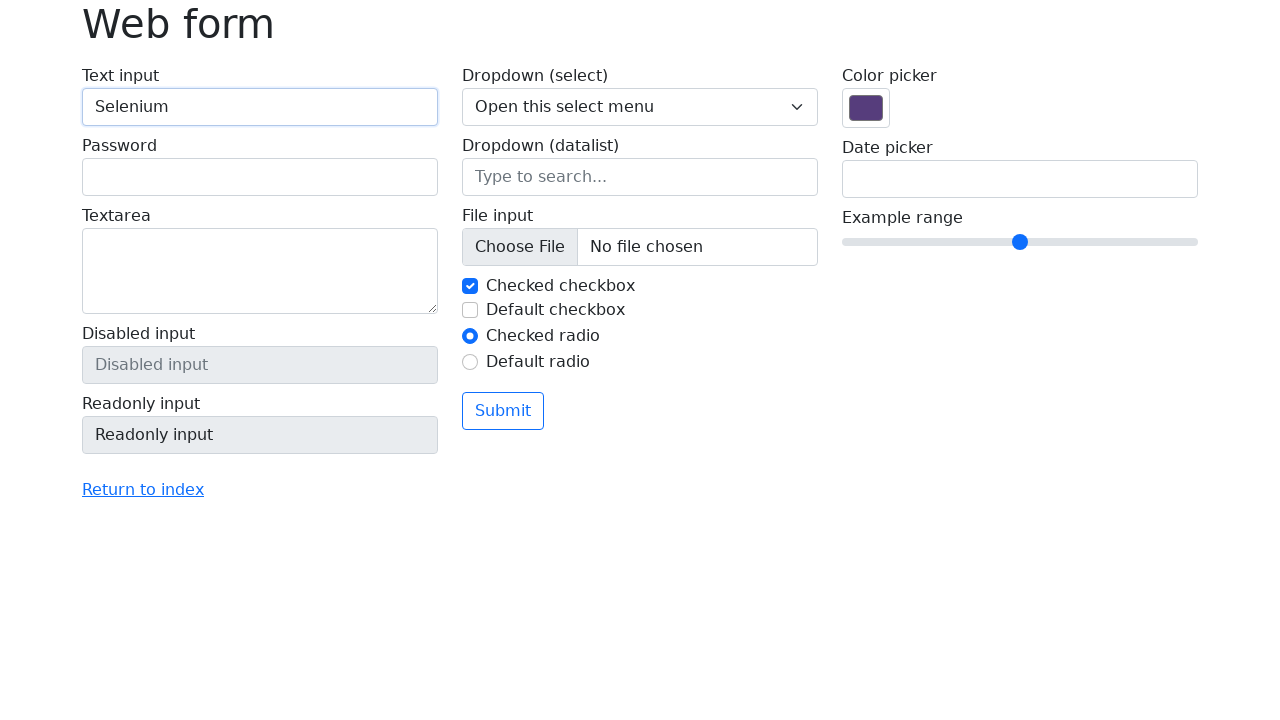

Clicked the submit button at (503, 411) on button
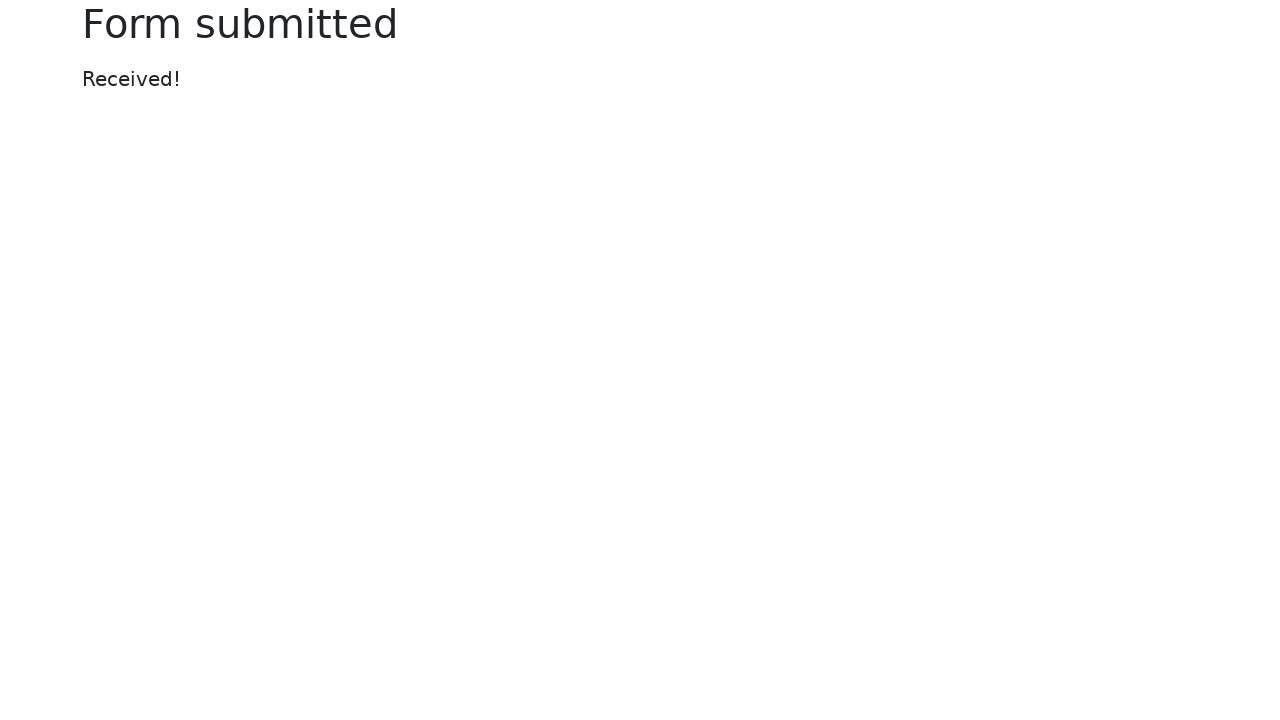

Success message appeared
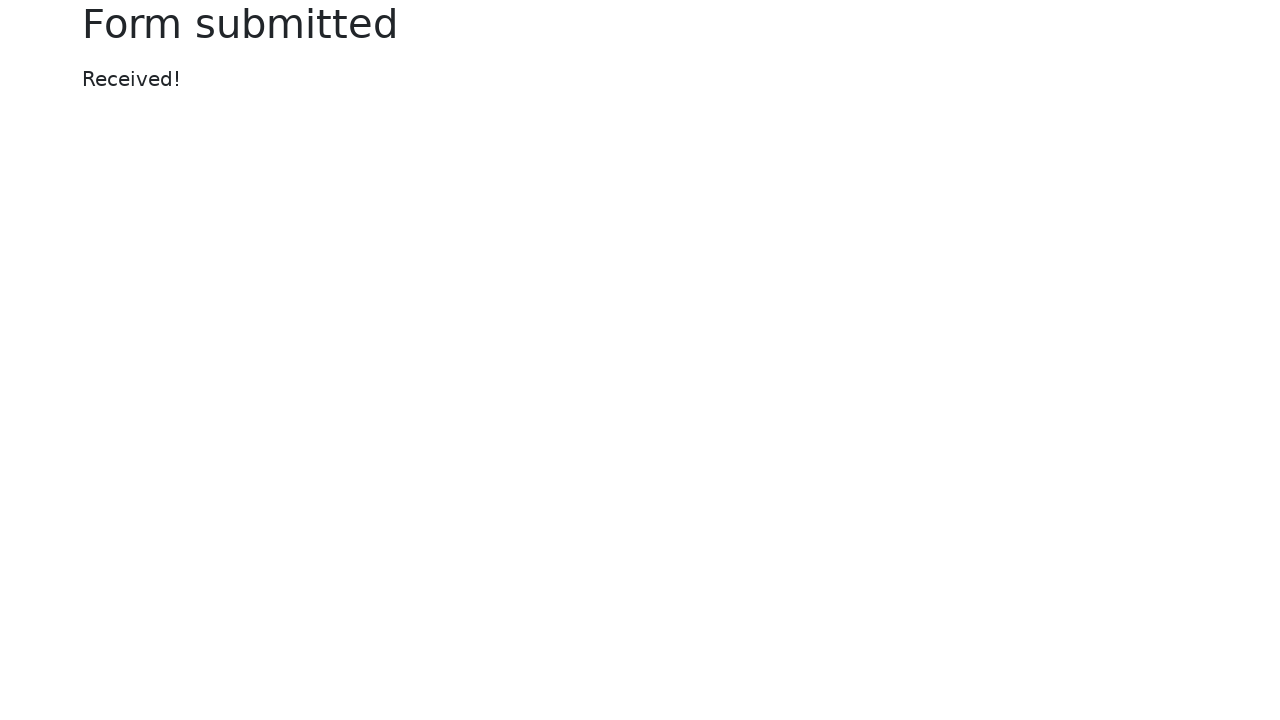

Verified success message displays 'Received!'
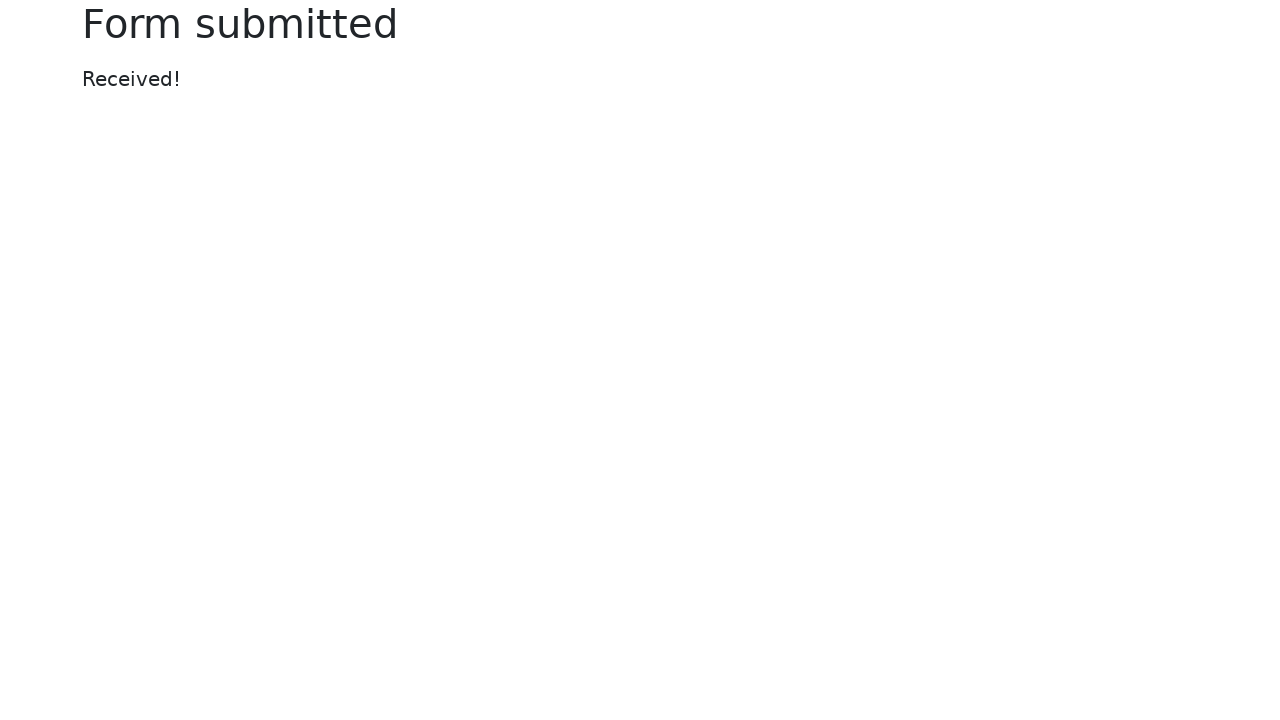

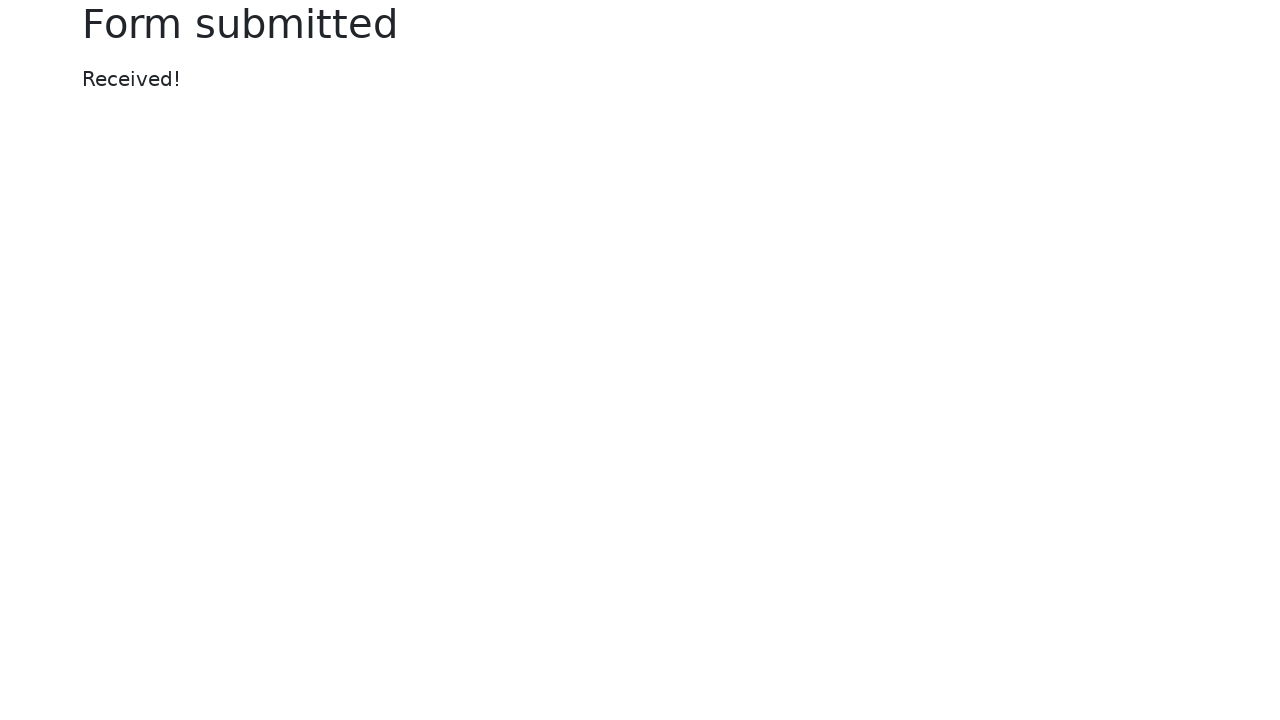